Tests checkbox functionality by clicking on a Java checkbox and verifying it becomes selected

Starting URL: http://www.testdiary.com/training/selenium/selenium-test-page/

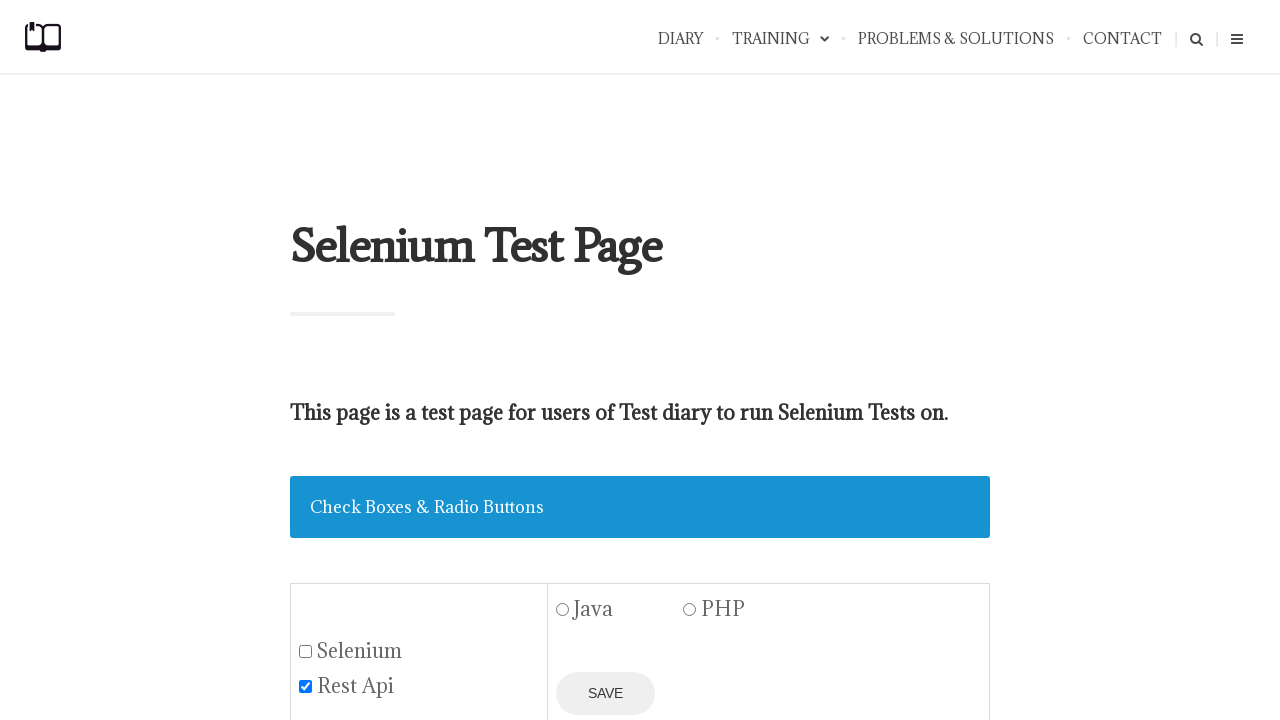

Clicked on Java checkbox at (563, 610) on input#java1[value='Java']
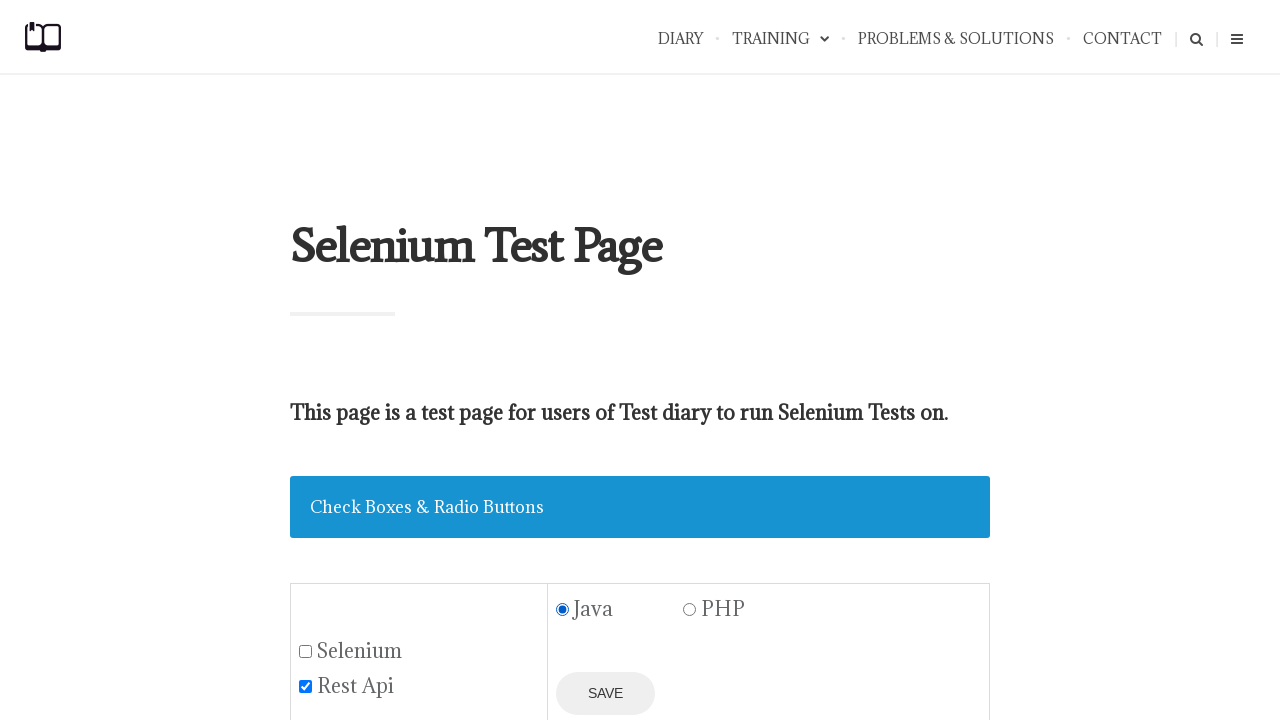

Located Java checkbox element
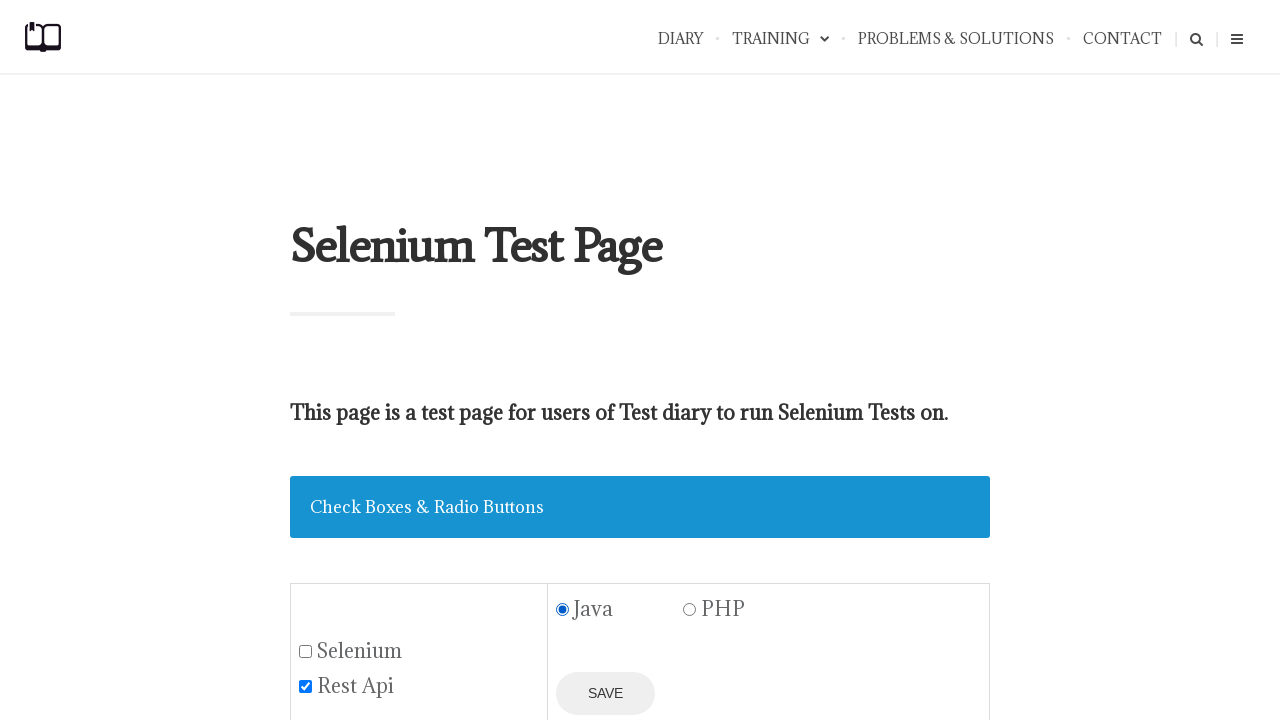

Verified Java checkbox is checked/selected
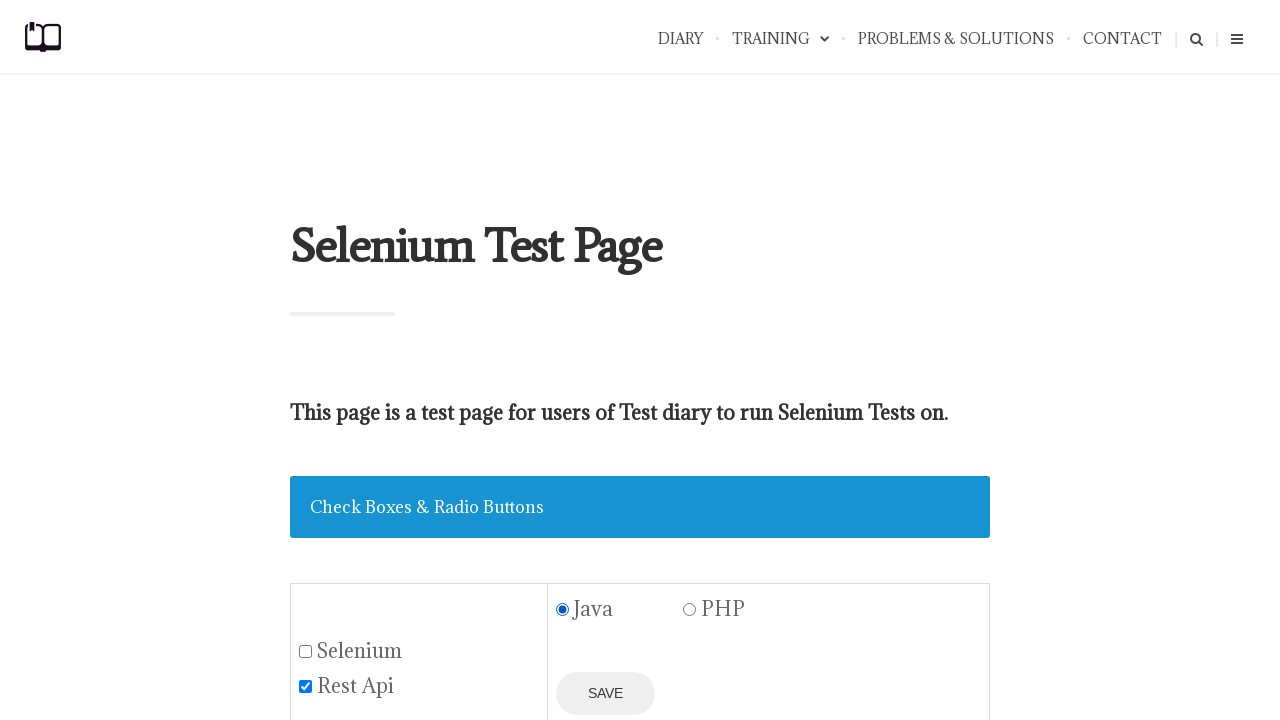

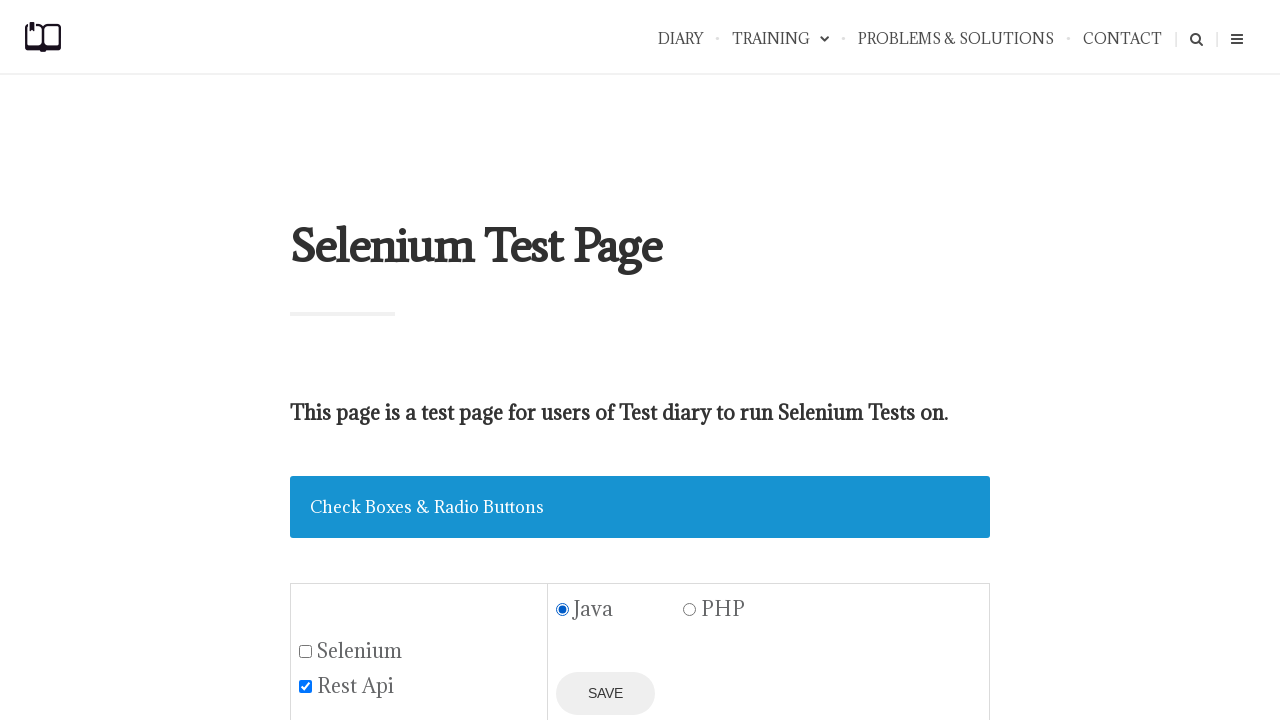